Tests dropdown selection by iterating through options, clicking on the desired option by text match, and verifying the selection was made correctly.

Starting URL: https://the-internet.herokuapp.com/dropdown

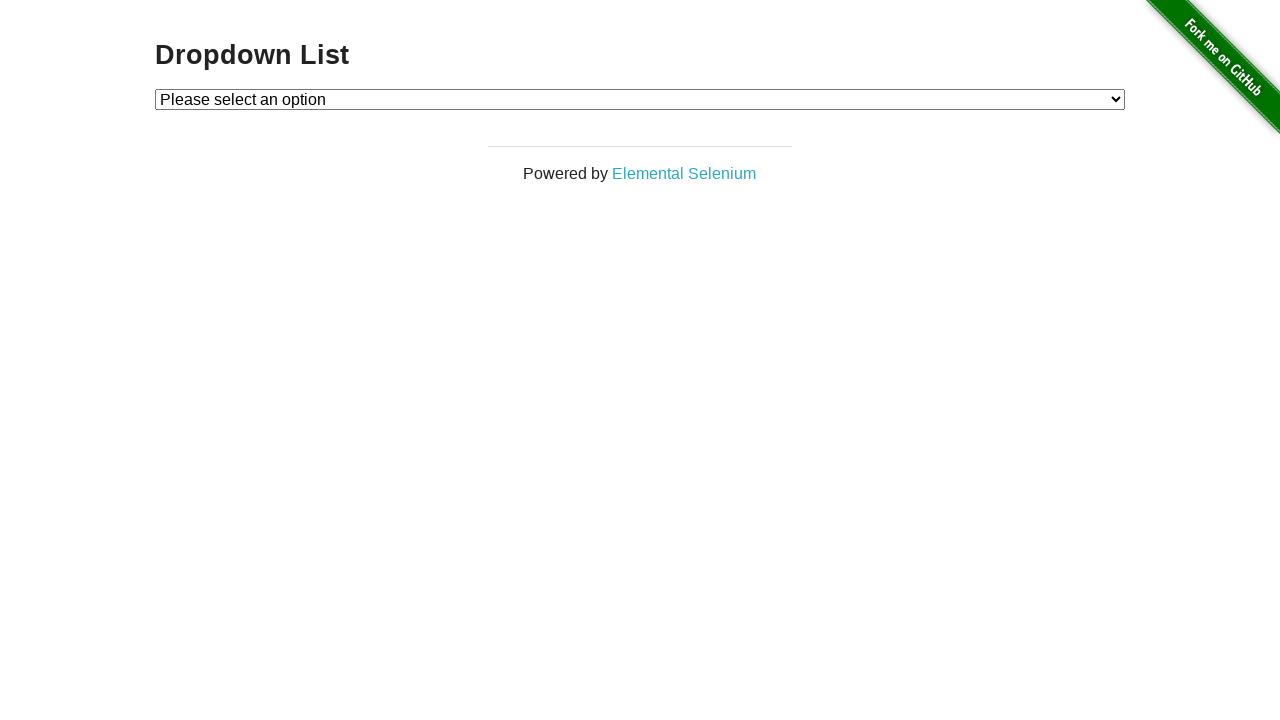

Navigated to dropdown test page
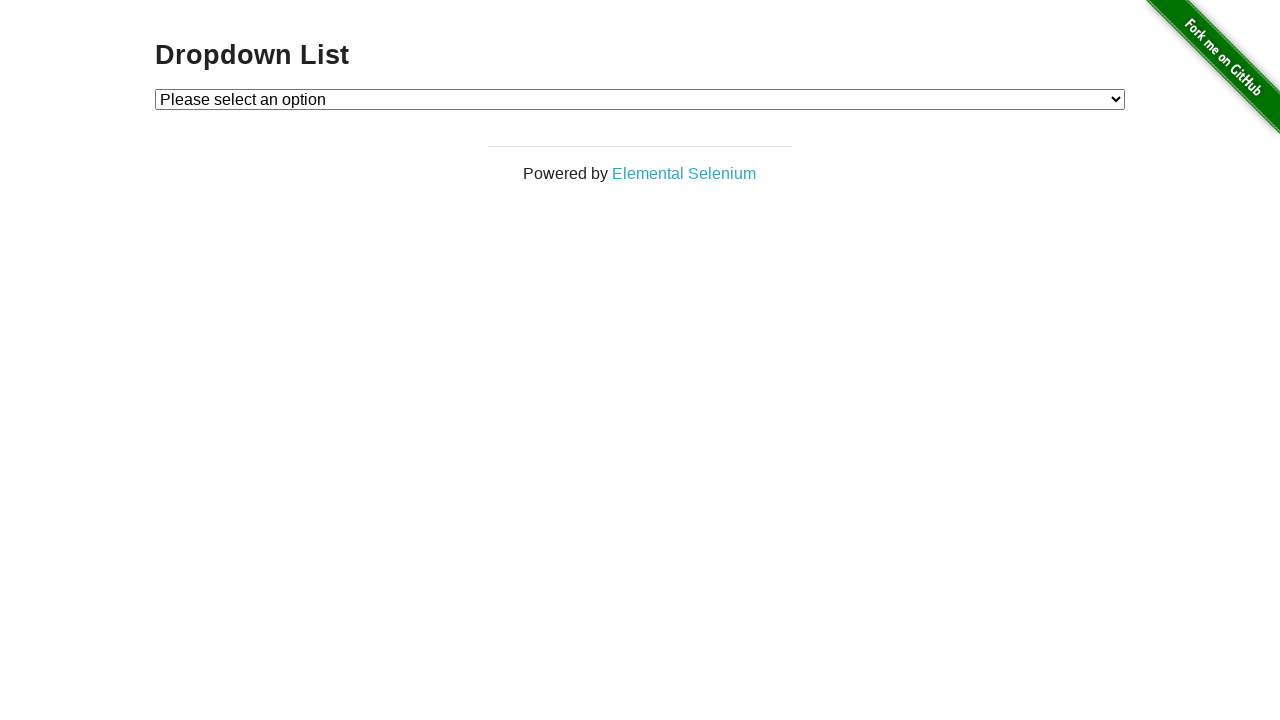

Selected 'Option 1' from dropdown on #dropdown
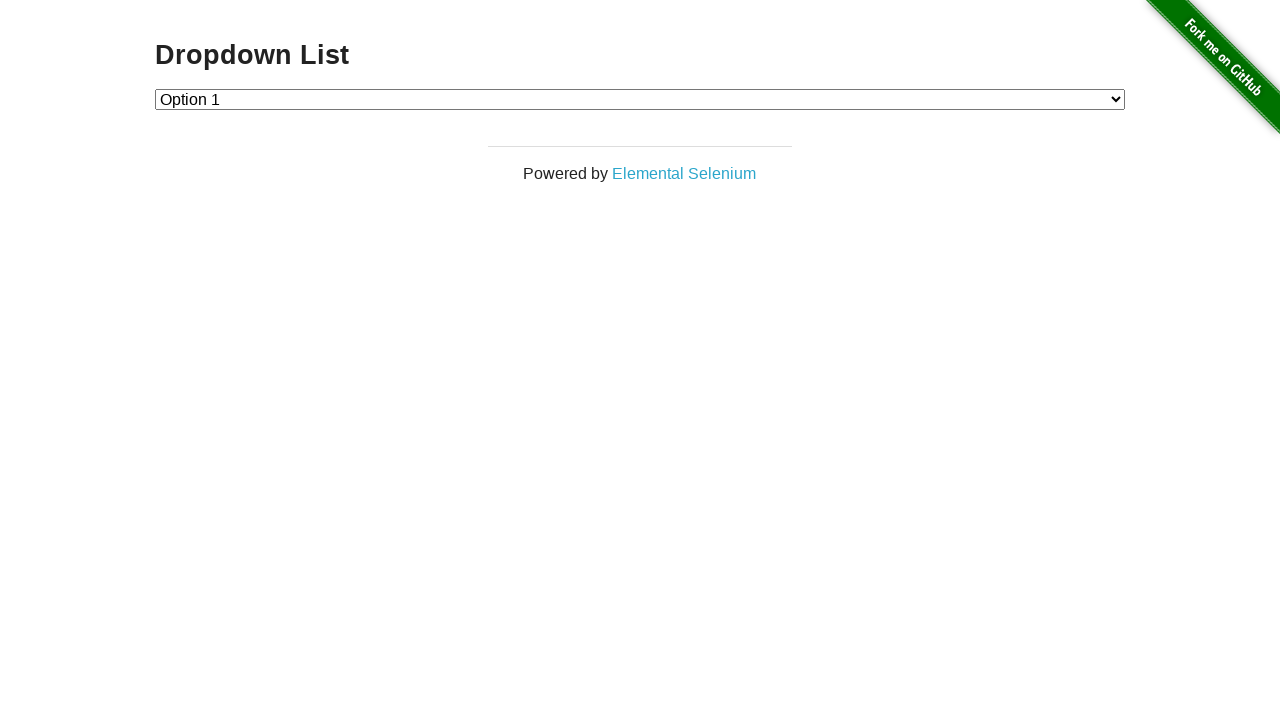

Retrieved selected dropdown value
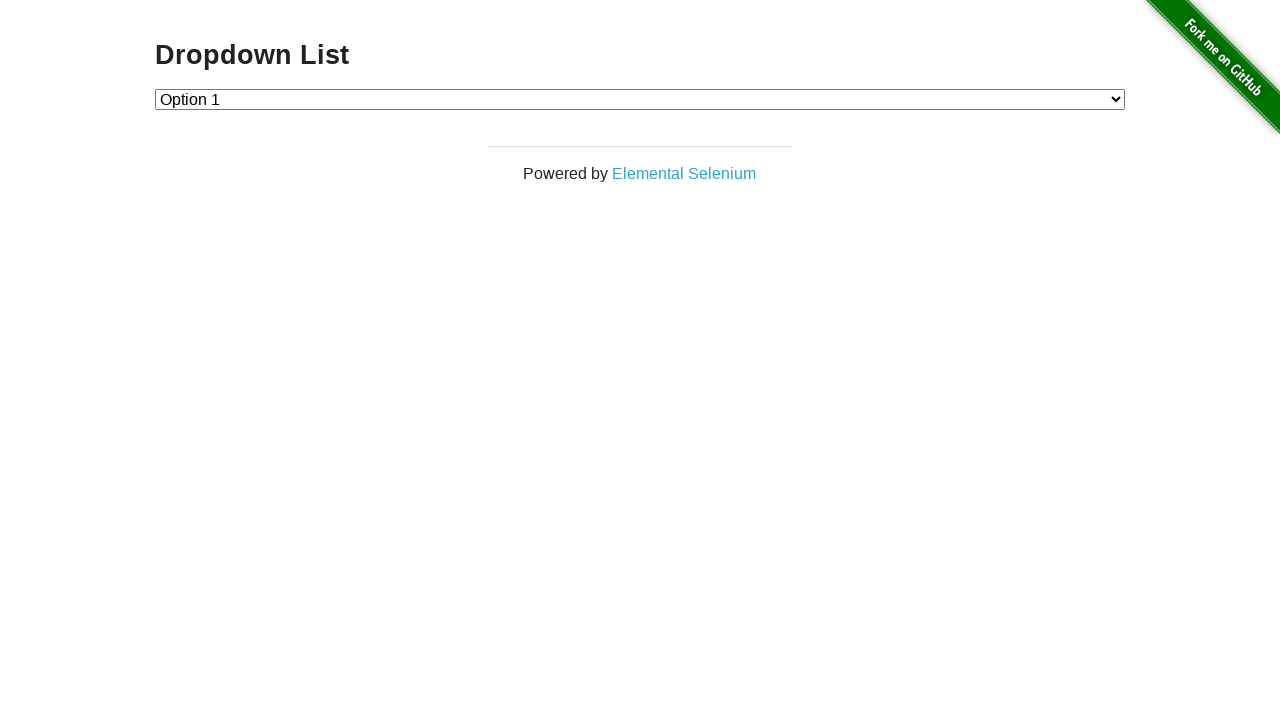

Verified dropdown selection is correct (value='1')
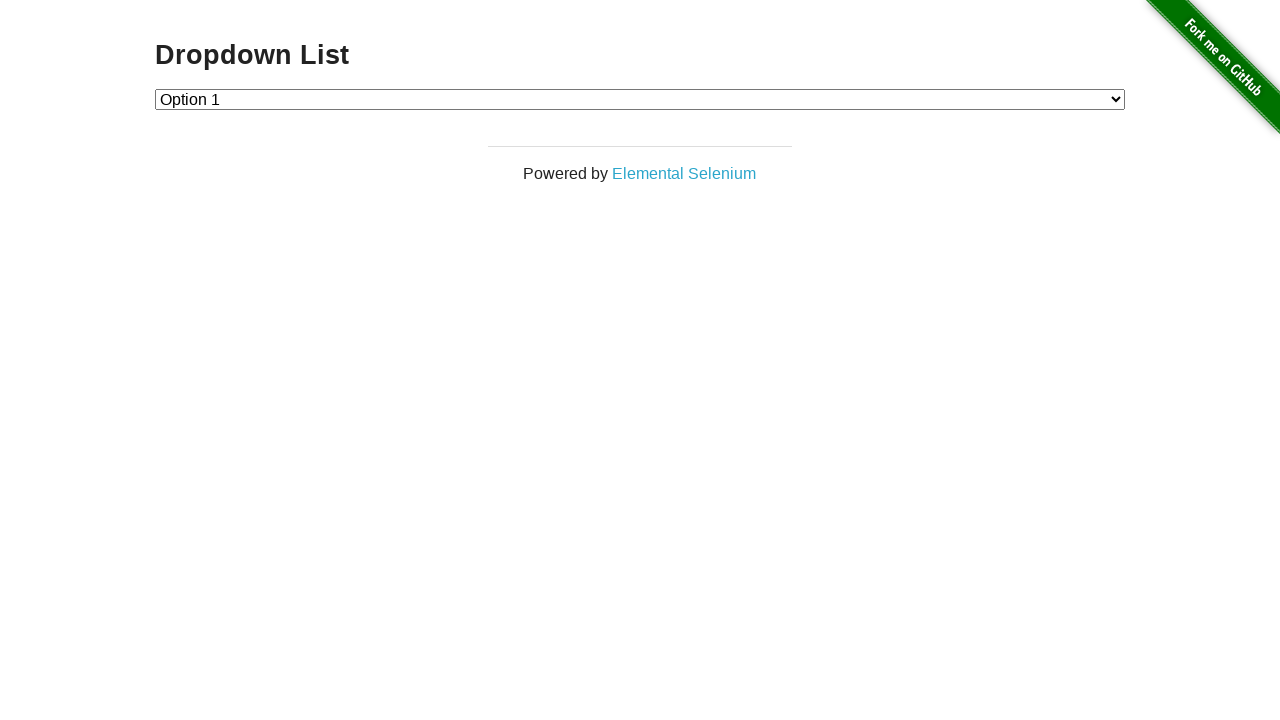

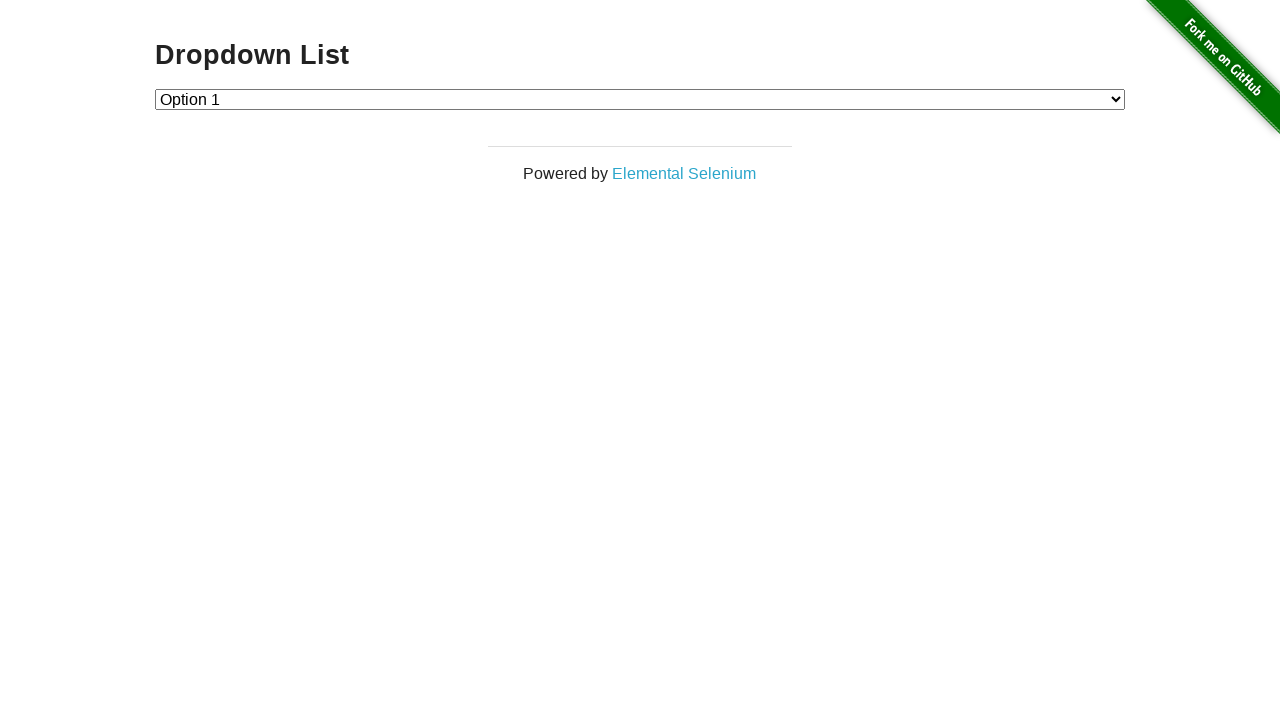